Navigates to Rediff Money gainers page and searches for a specific company name in the table to find its corresponding value

Starting URL: https://money.rediff.com/gainers/bse/daily/groupa?src=gain_lose

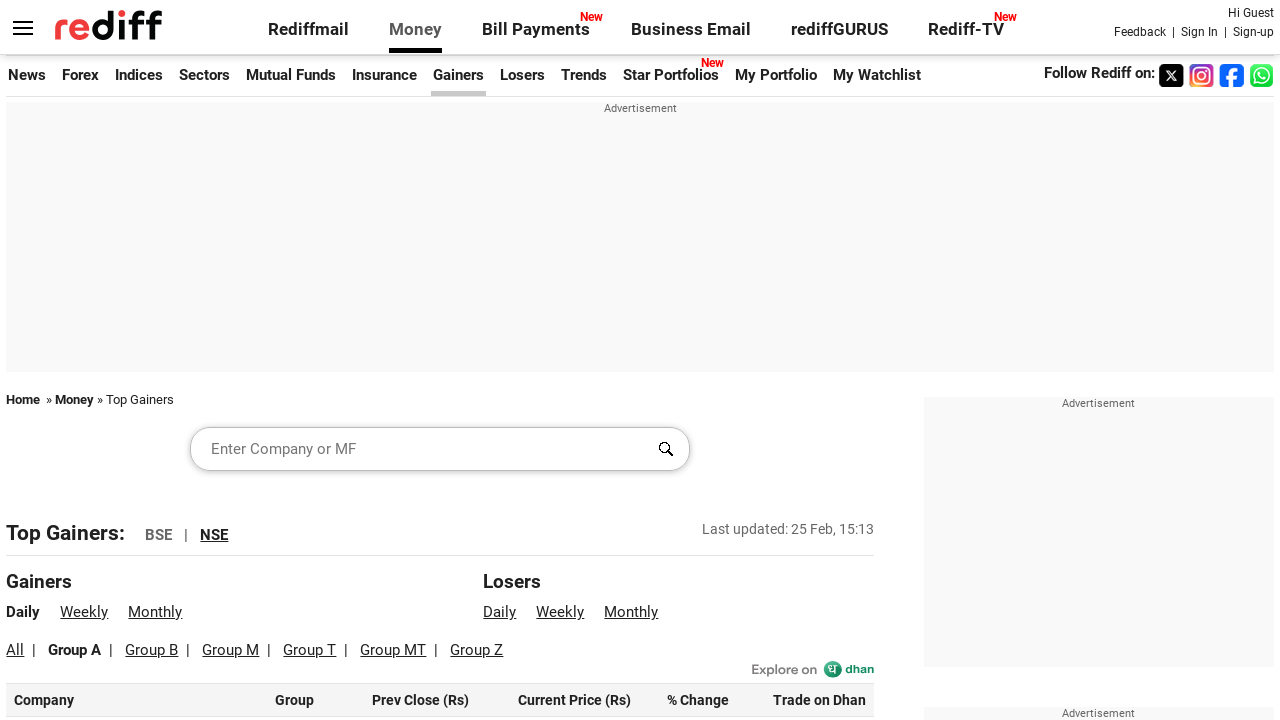

Waited for gainers table to load on Rediff Money BSE page
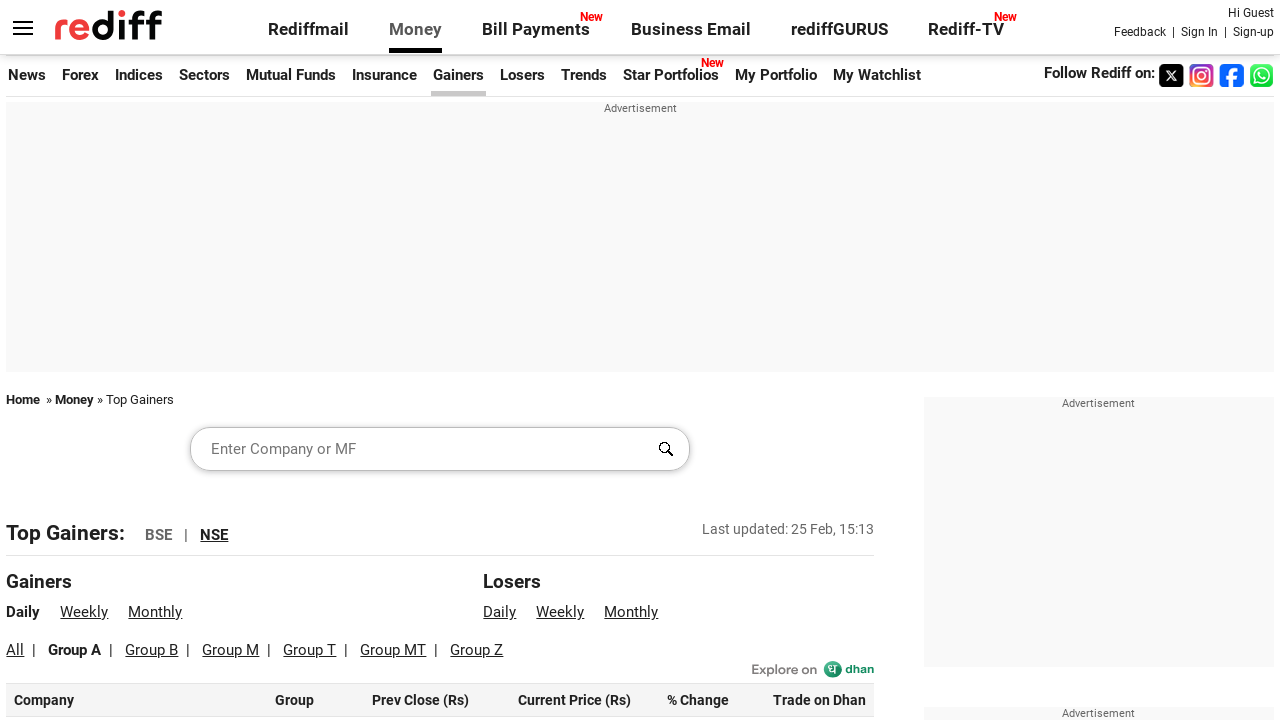

Retrieved all company names from table column 1
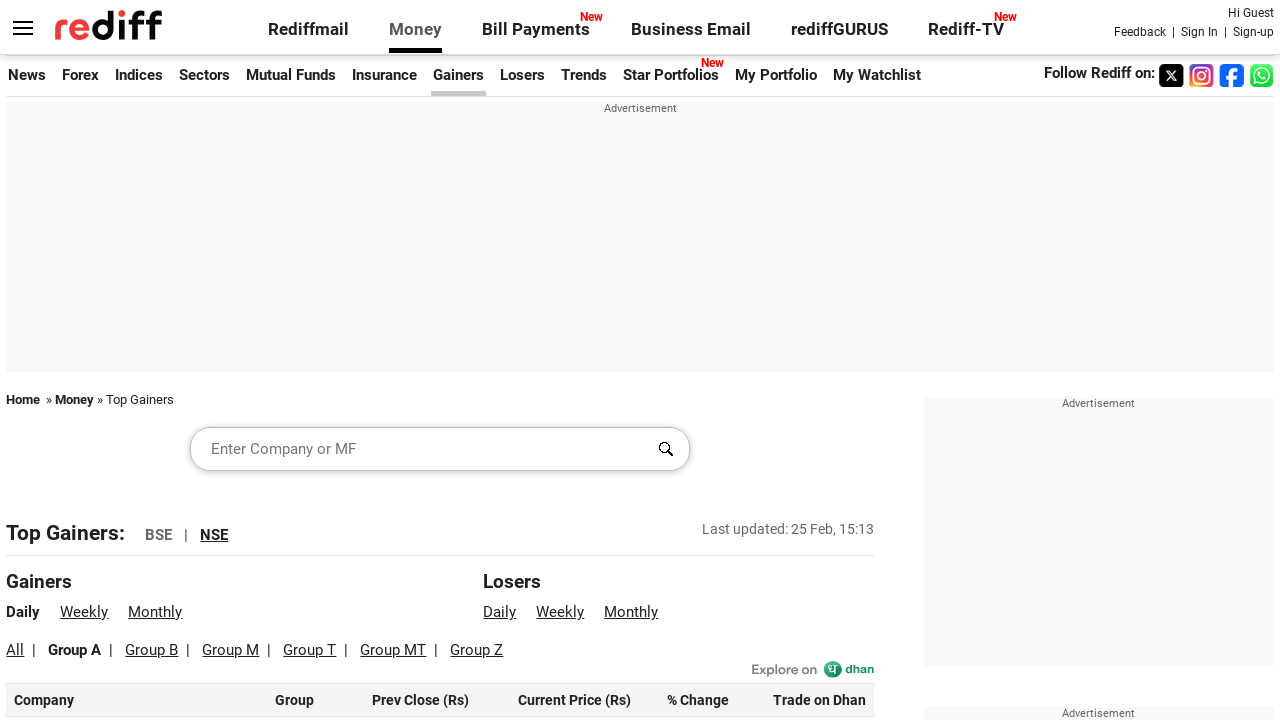

Retrieved all price values from table column 4
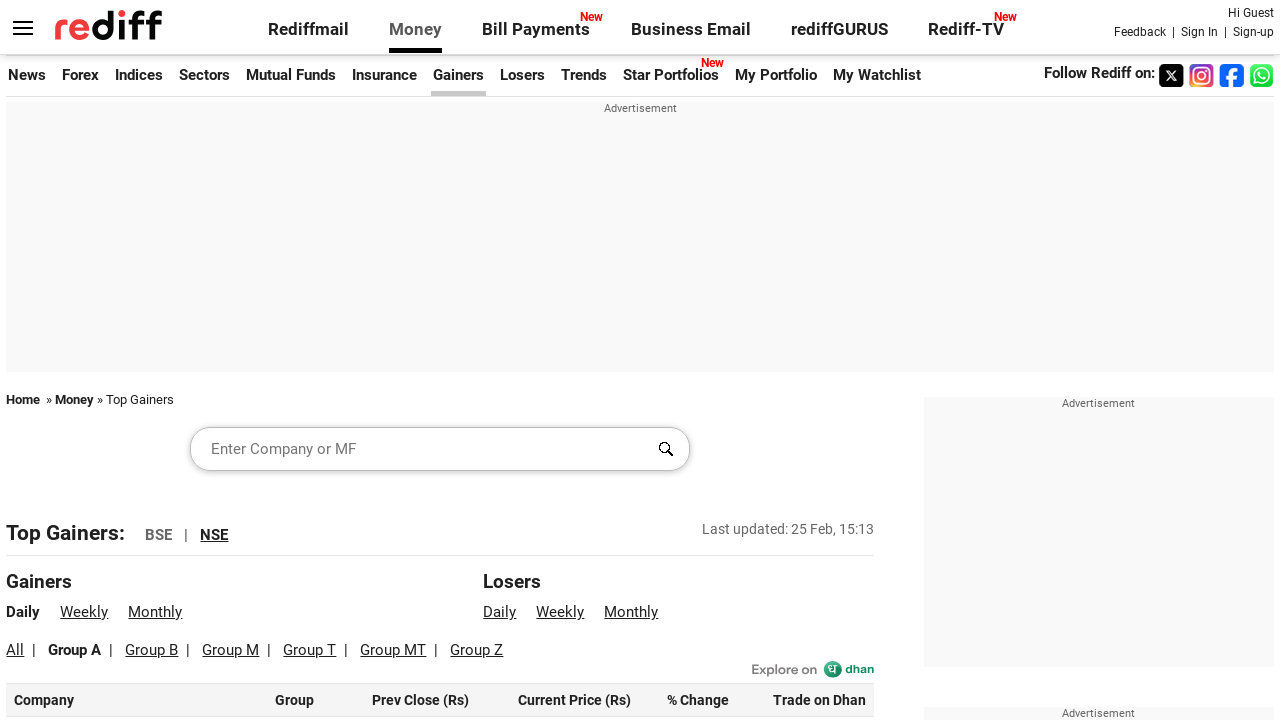

Performed double-click action on page at (640, 360) on body
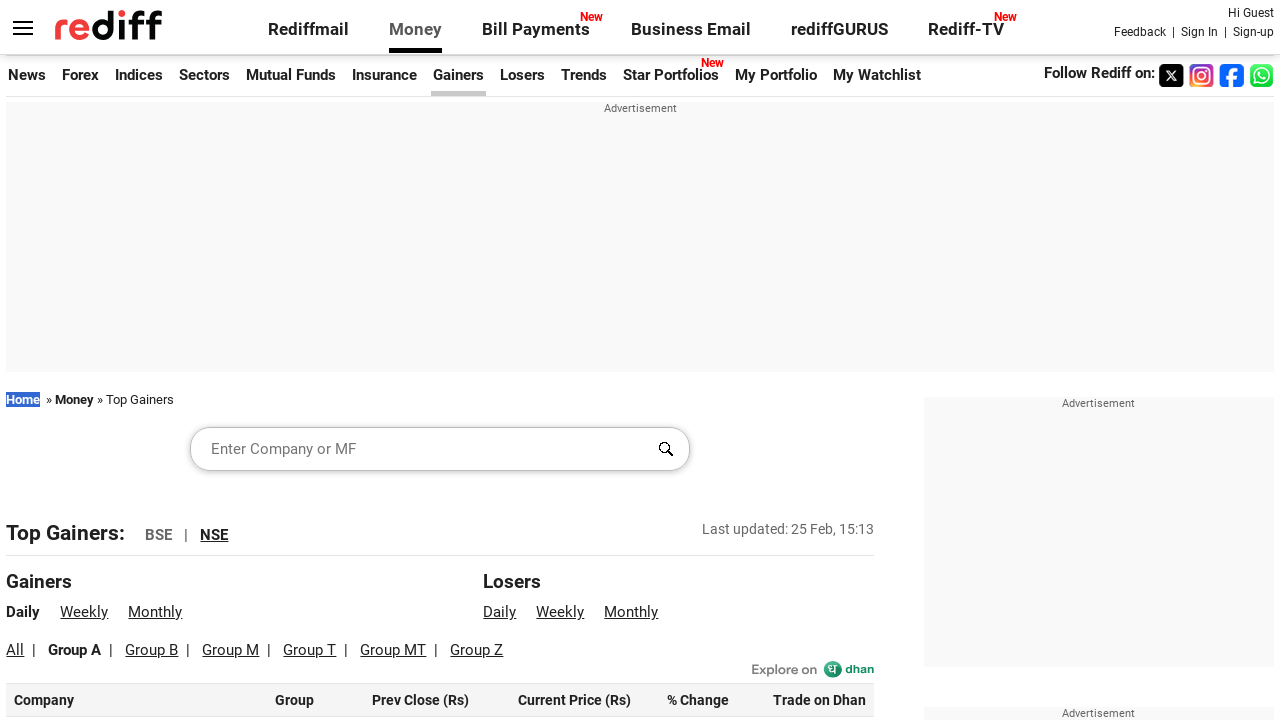

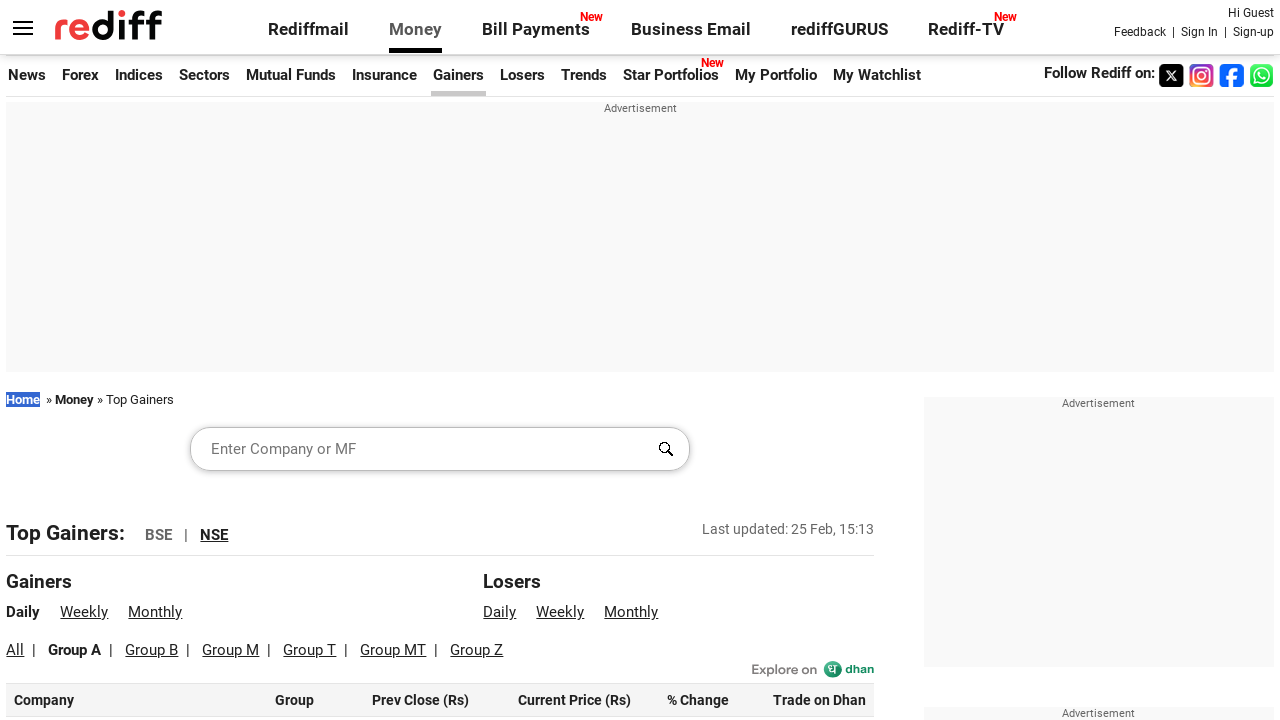